Creates a new paste on Pastebin with text content, sets expiration to 10 minutes, and submits the form

Starting URL: https://pastebin.com

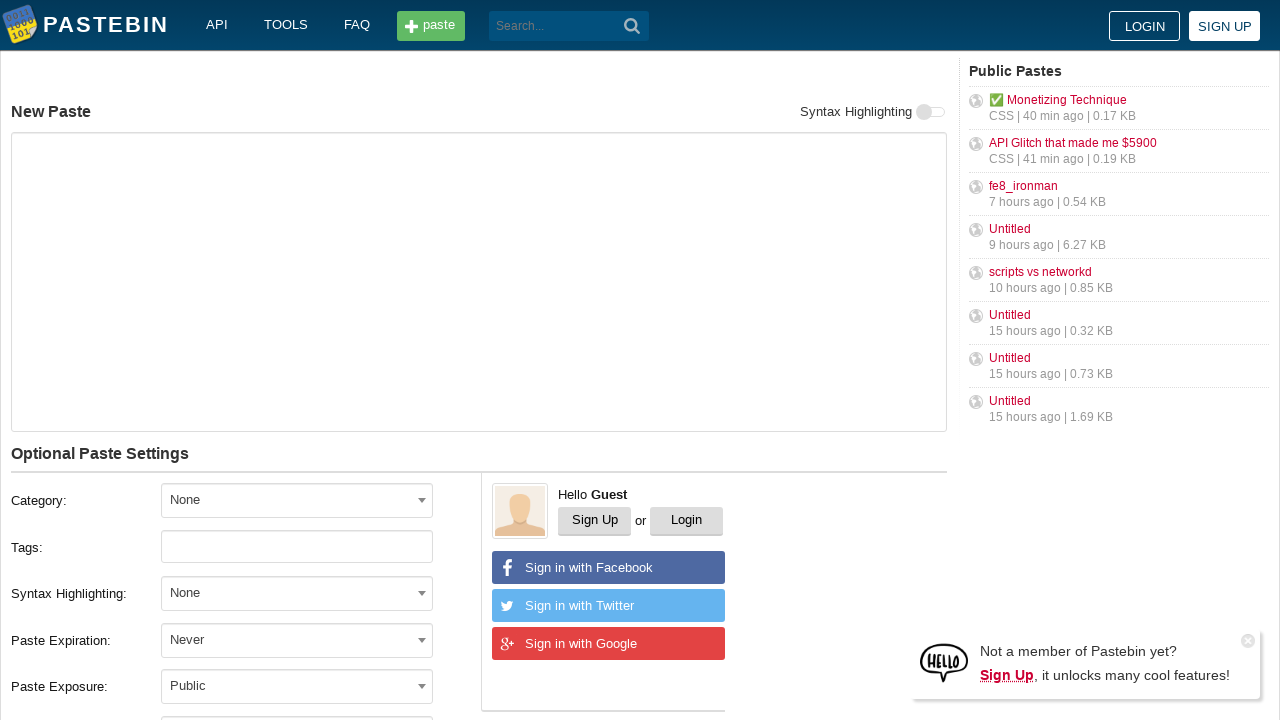

Filled paste content text area with sample content on #postform-text
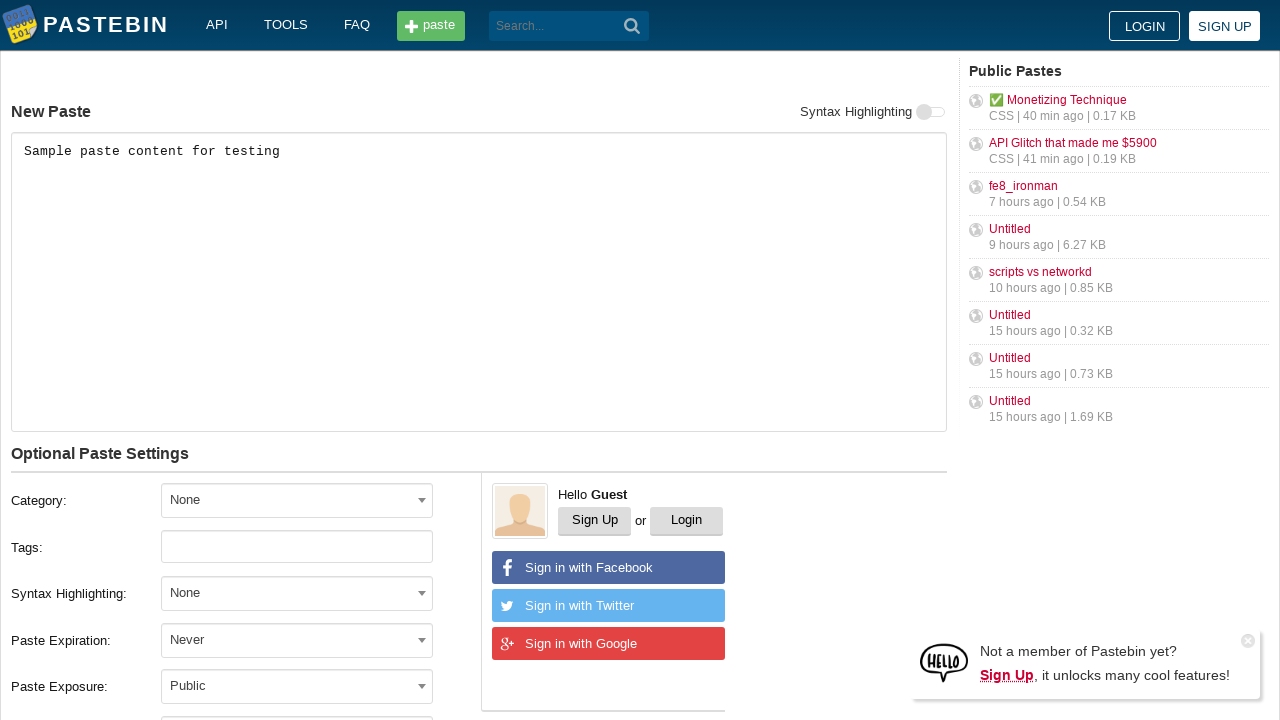

Clicked expiration dropdown to open options at (297, 640) on #select2-postform-expiration-container
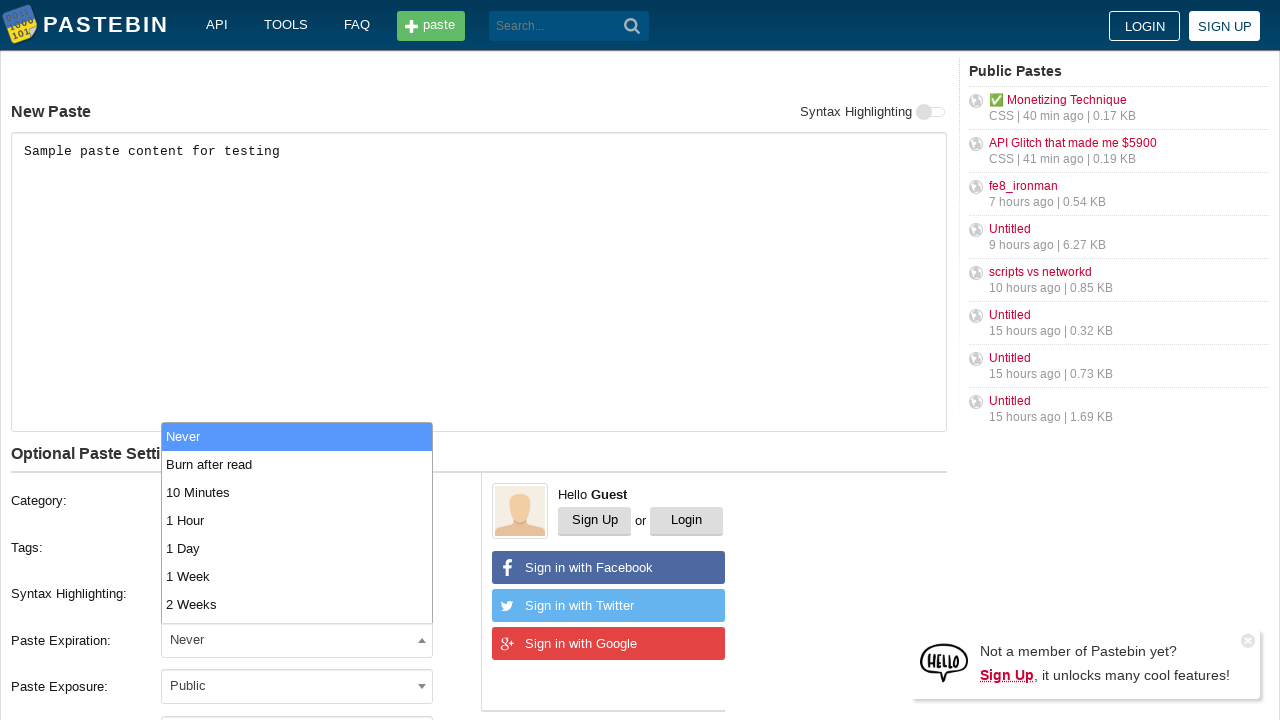

Selected '10 Minutes' expiration option at (297, 492) on xpath=//li[text()='10 Minutes']
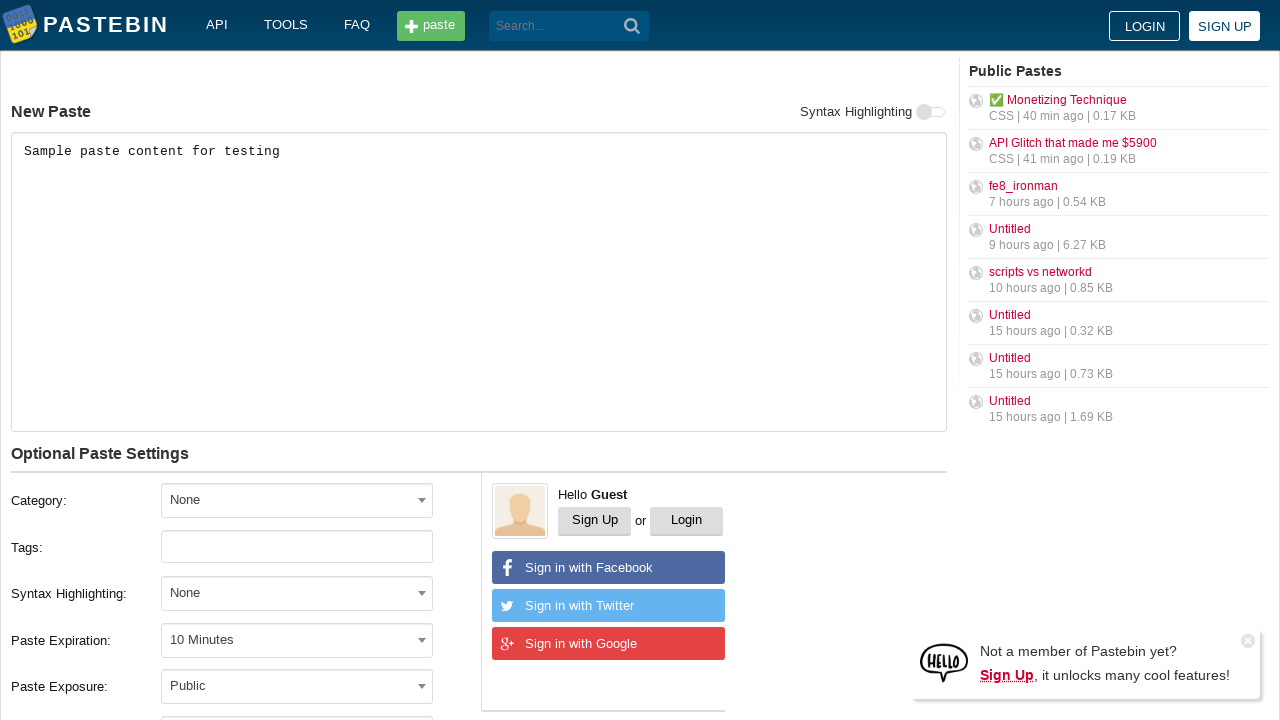

Filled paste title field with 'Test Paste Title' on #postform-name
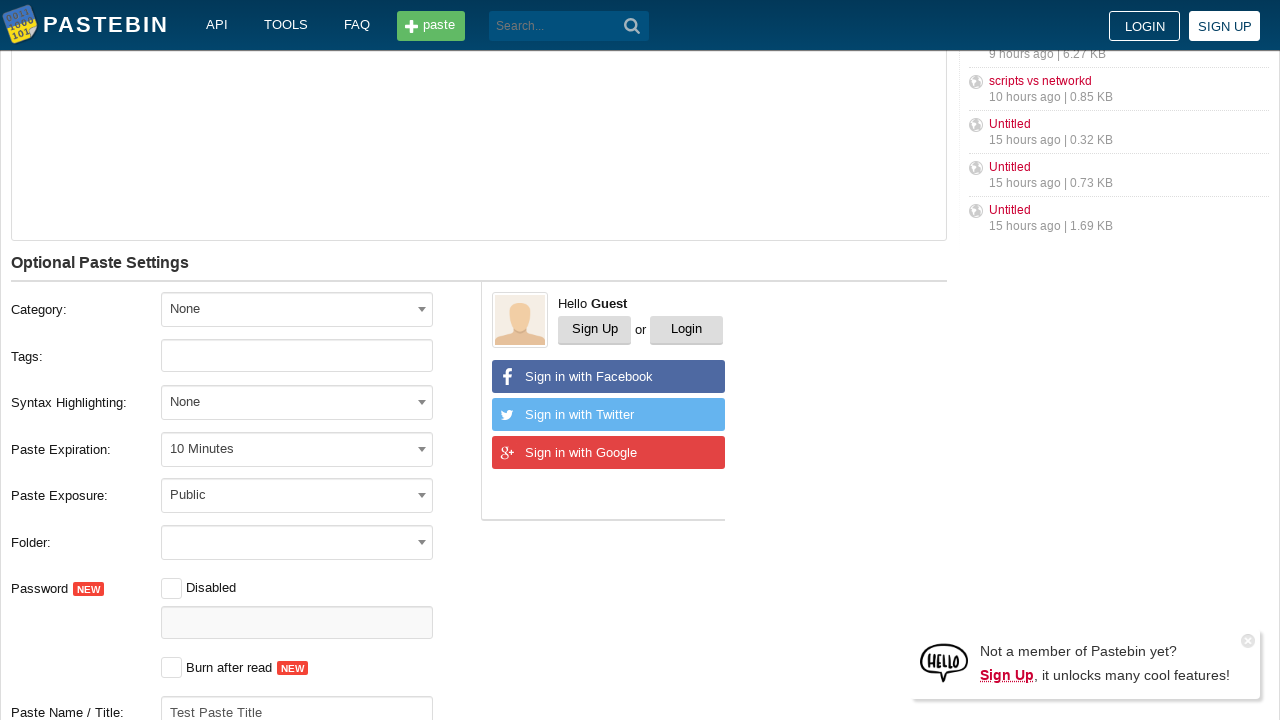

Clicked submit button to create the paste at (240, 400) on .btn.-big
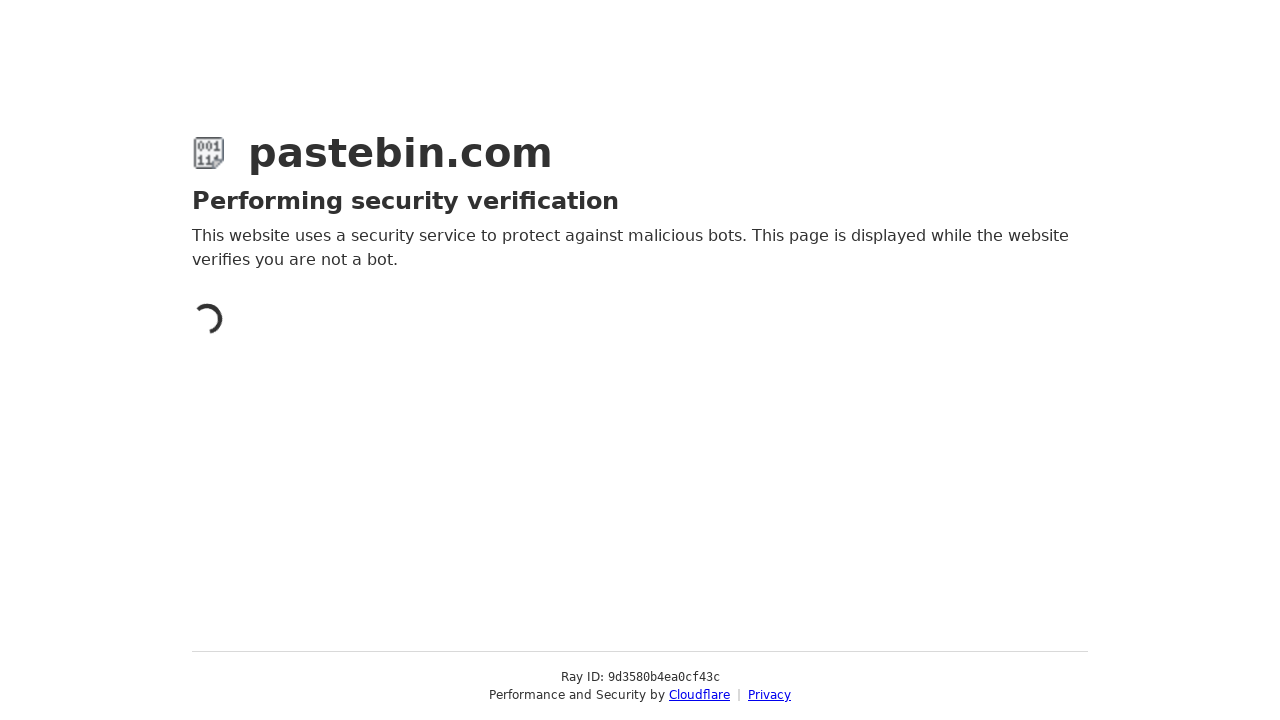

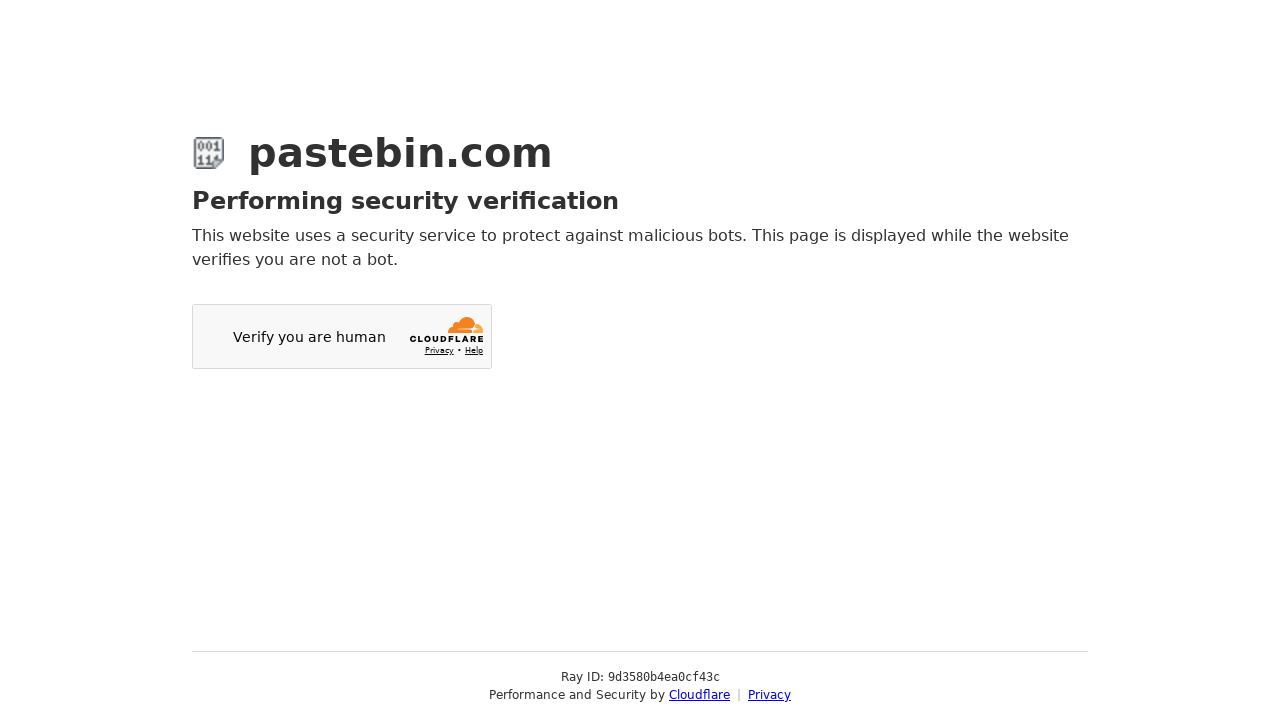